Tests that clicking login with empty fields displays an error message

Starting URL: https://the-internet.herokuapp.com/

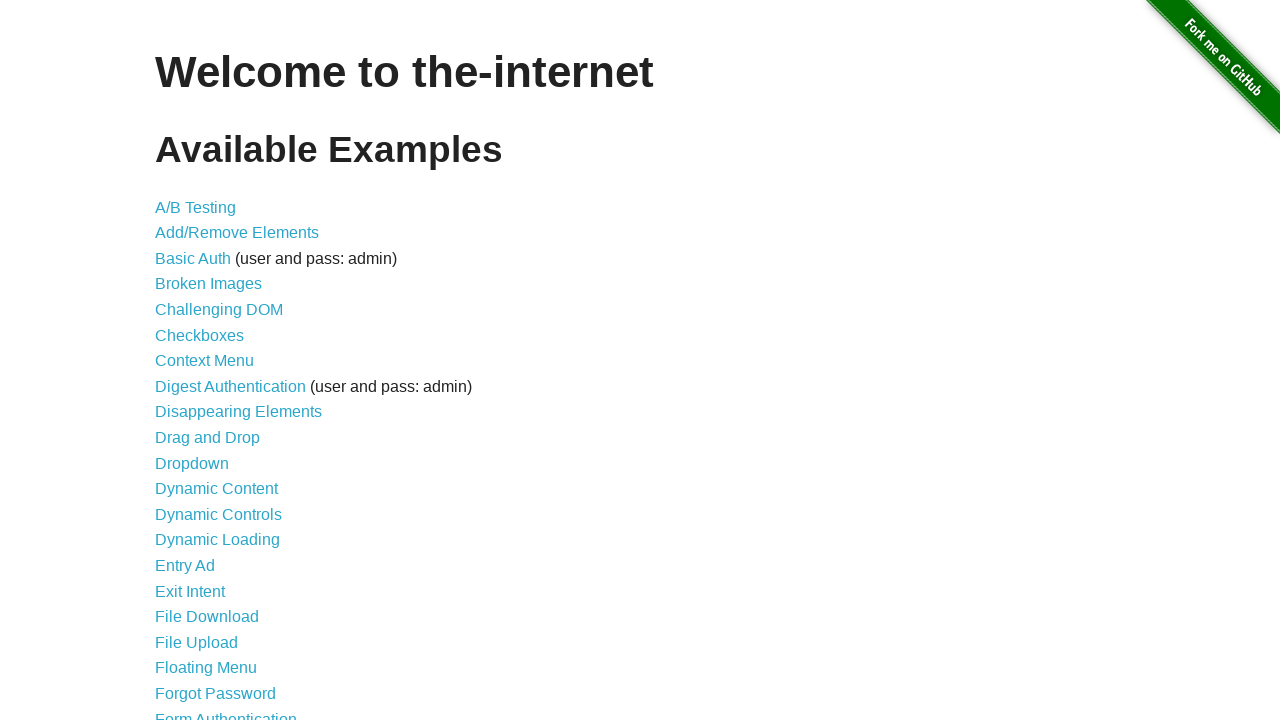

Clicked on Form Authentication link at (226, 712) on text=Form Authentication
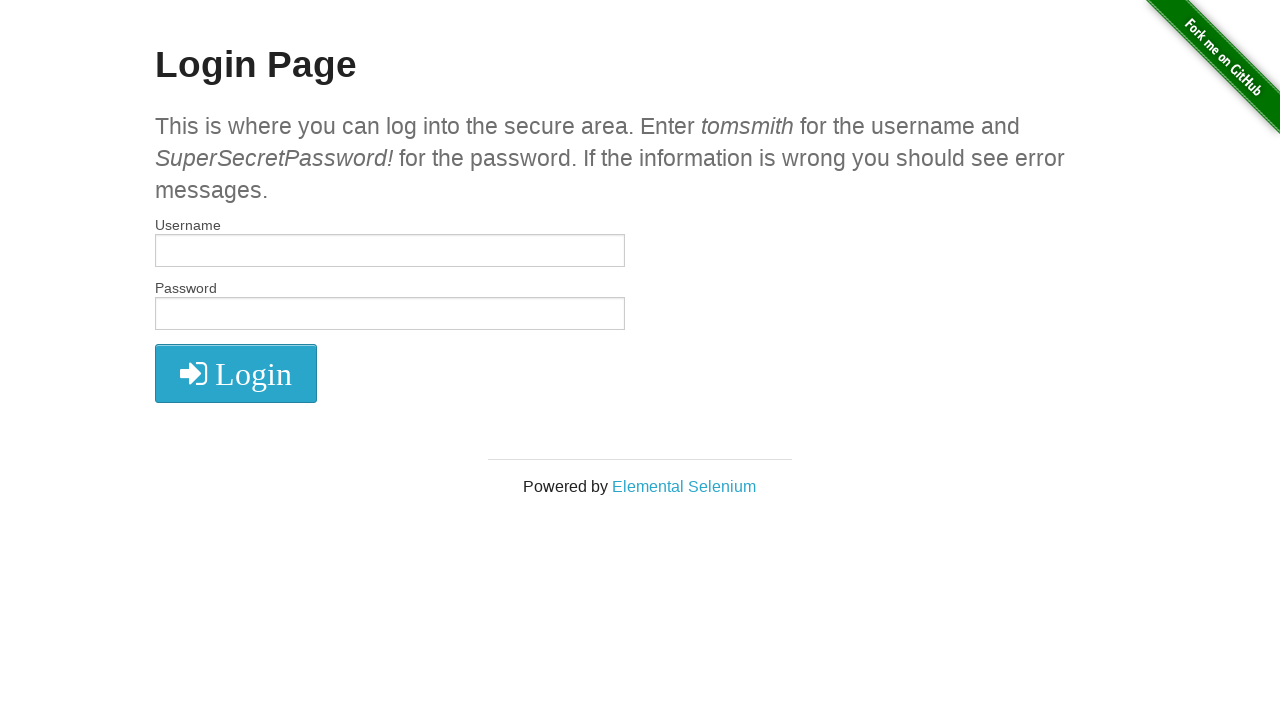

Clicked login button without entering credentials at (236, 373) on button[type='submit']
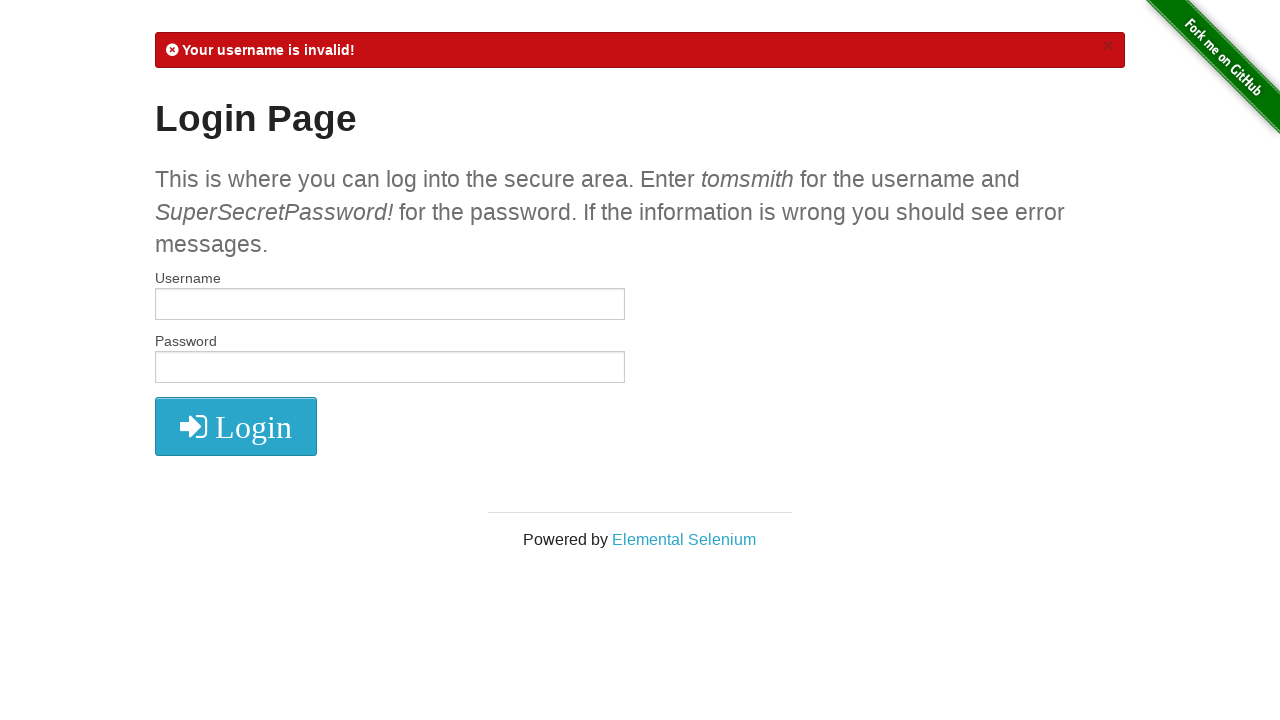

Error message displayed after attempting login with empty fields
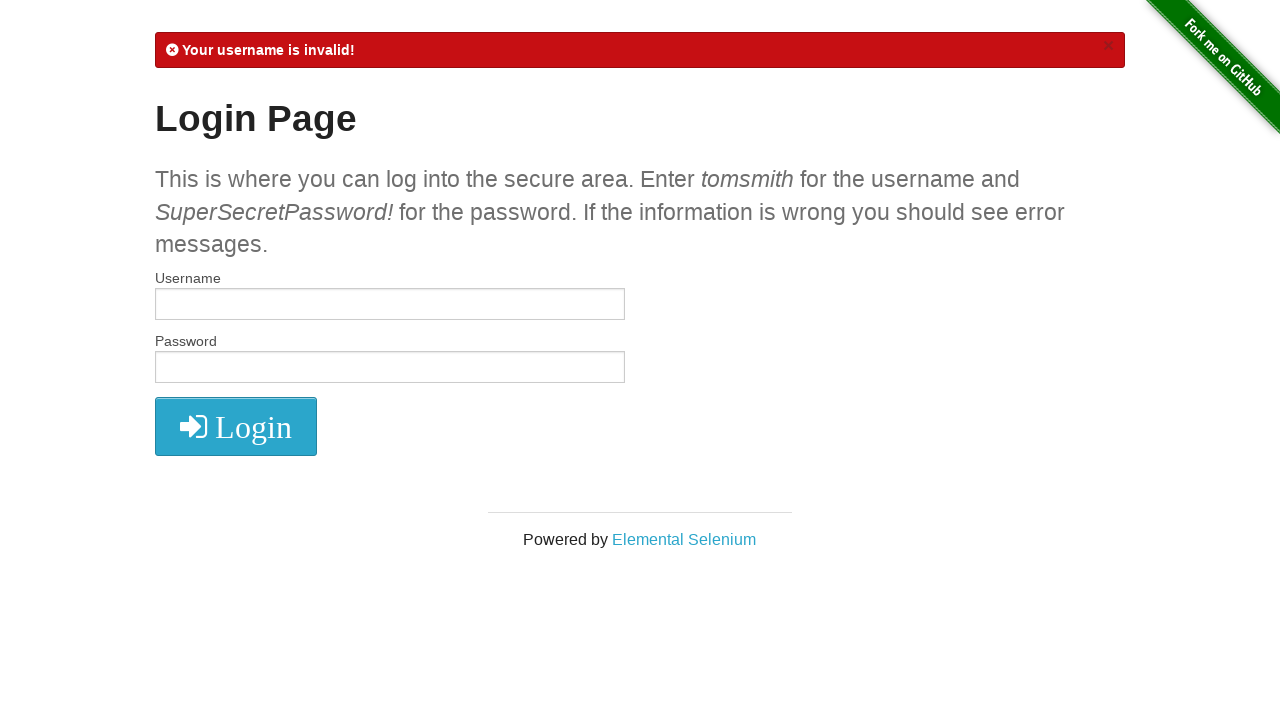

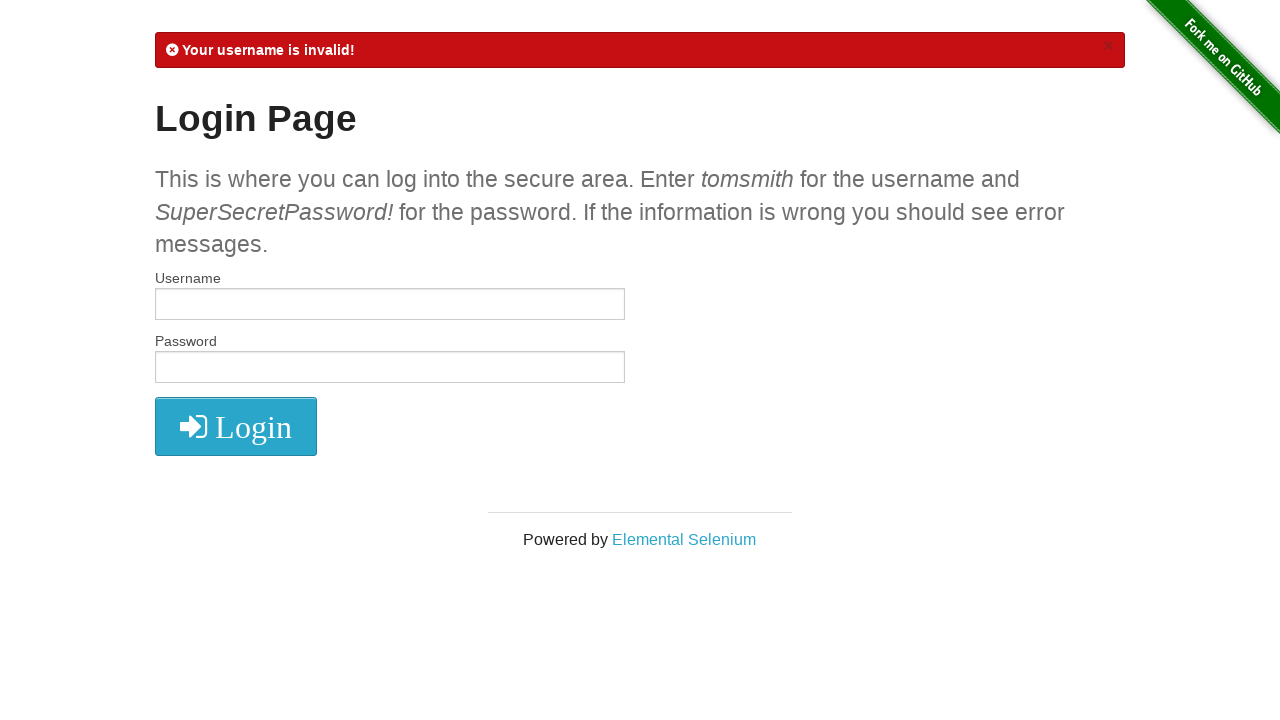